Tests interaction with an SVG map of India by locating all state elements and clicking on the Tripura state

Starting URL: https://www.amcharts.com/svg-maps/?map=india

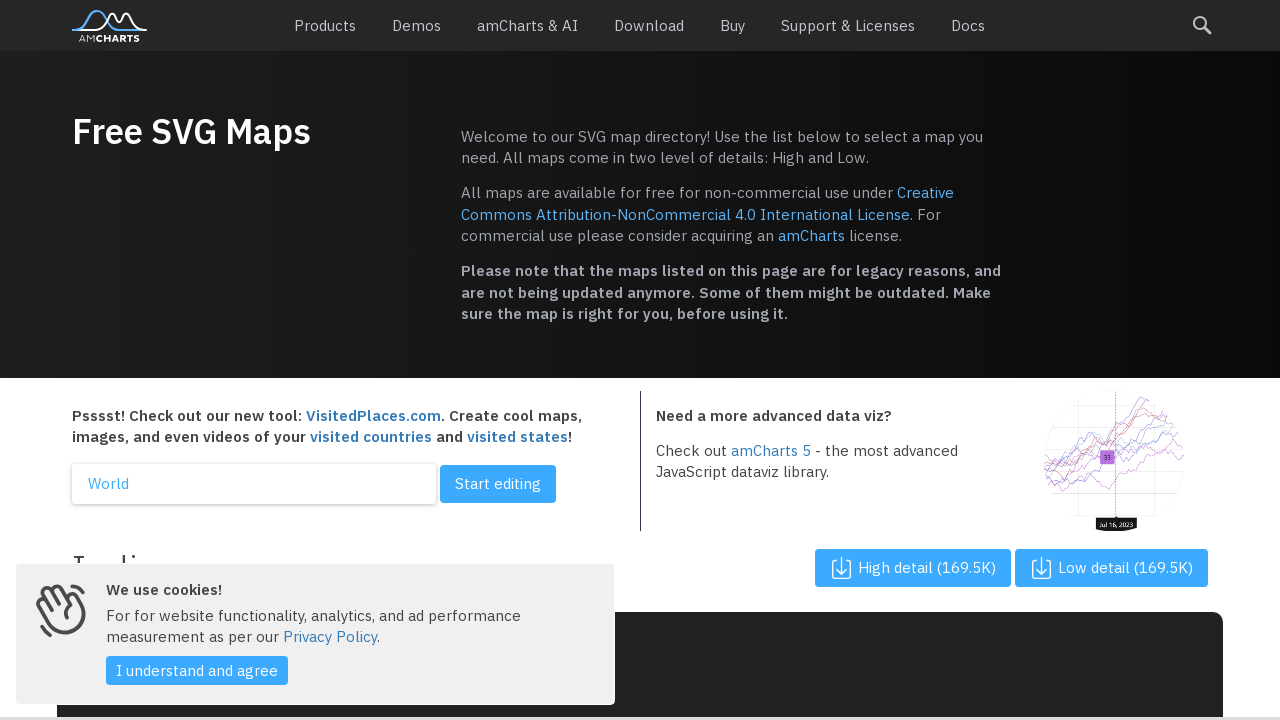

SVG map of India loaded
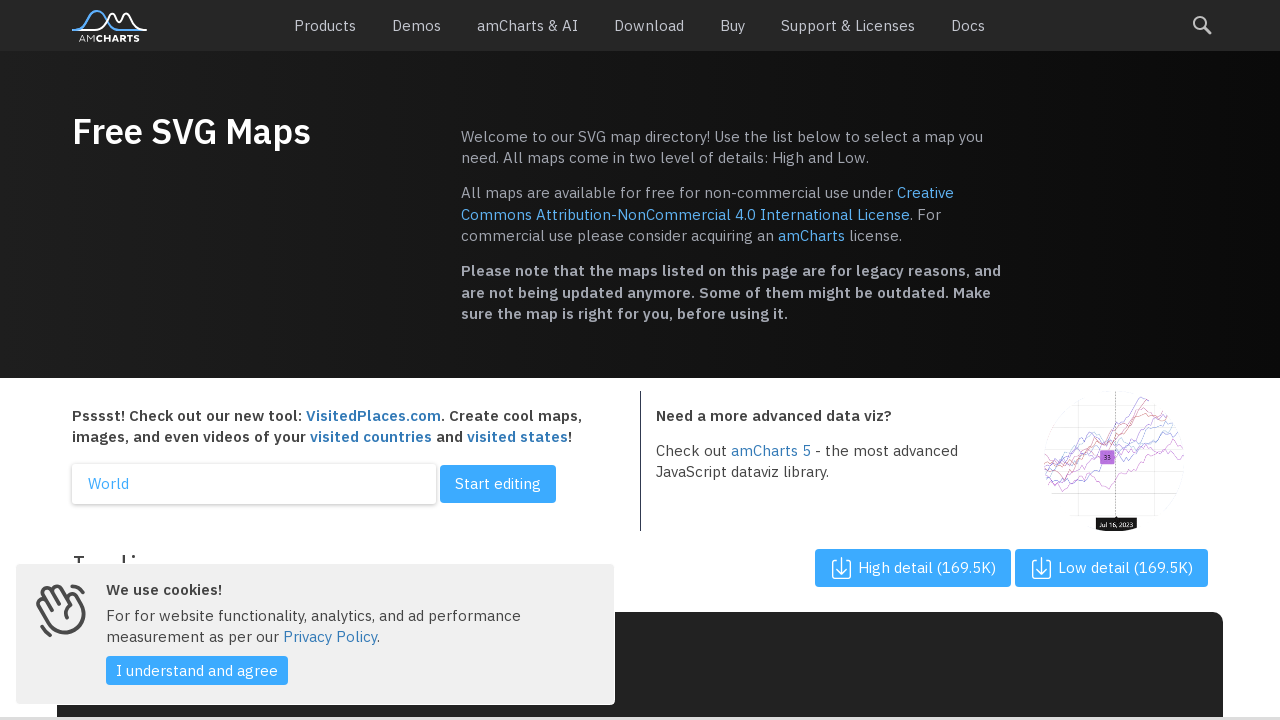

Located all state path elements in the SVG map
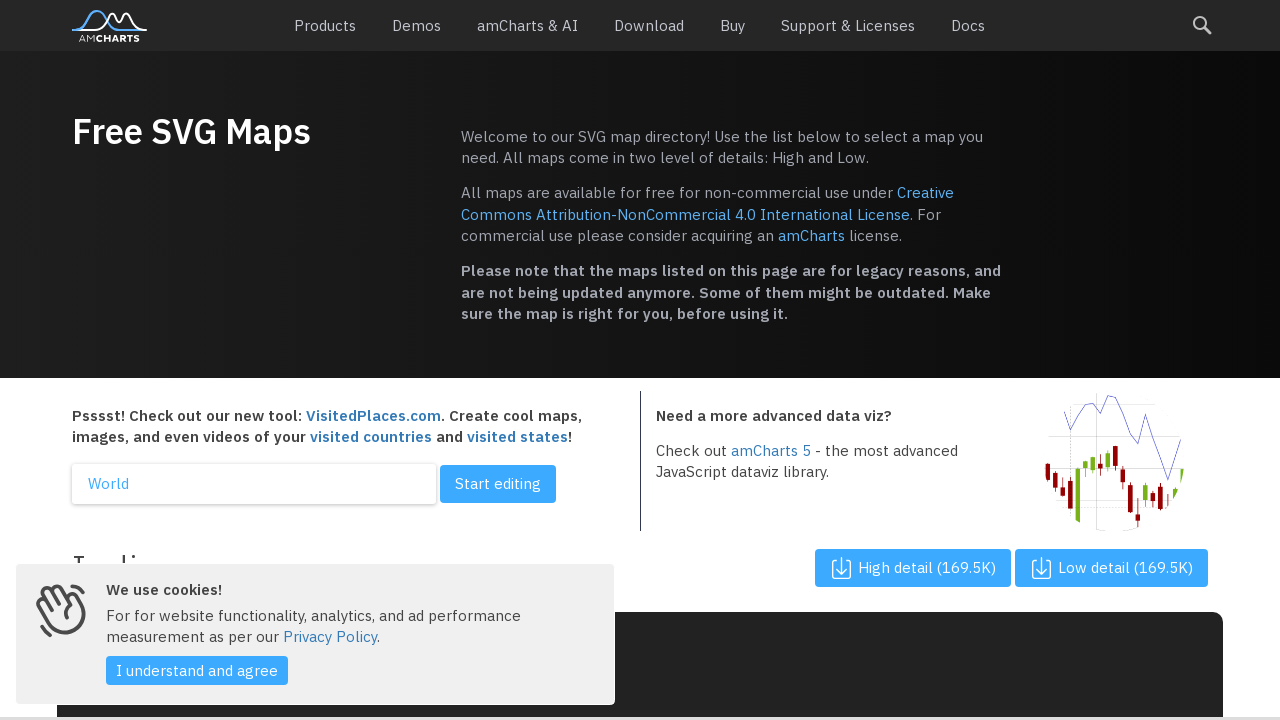

Retrieved aria-label for state element: None
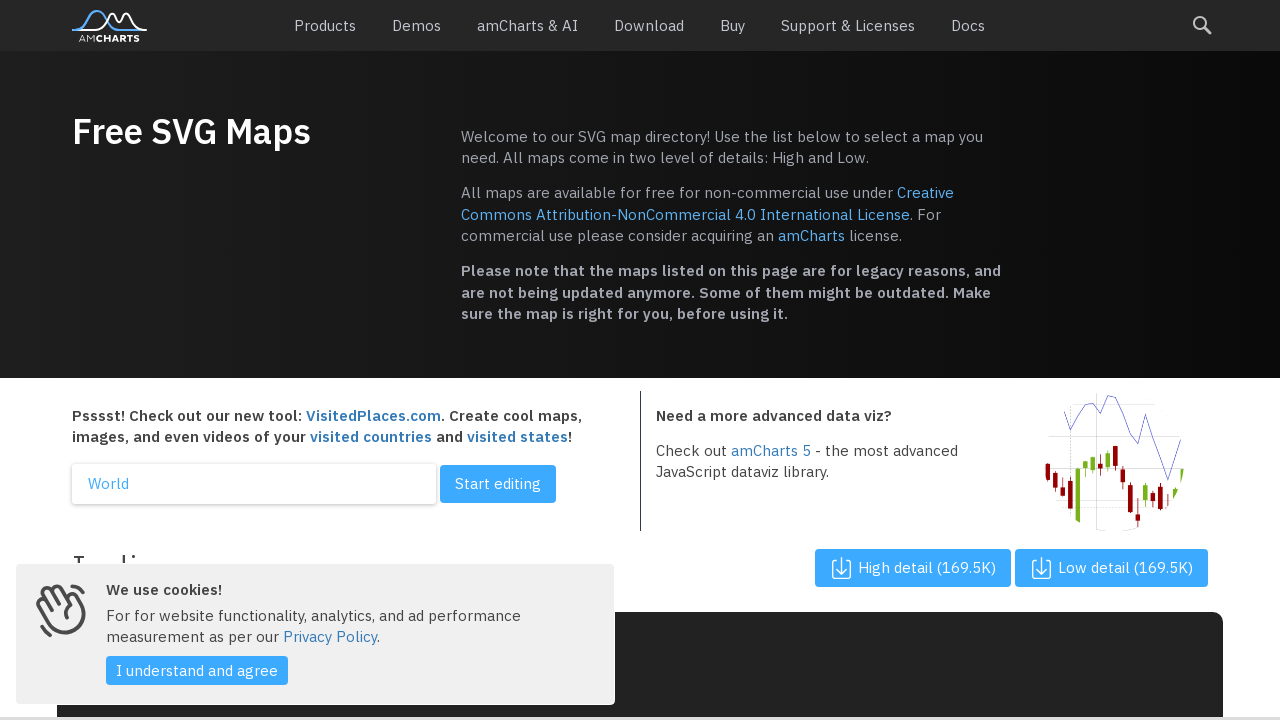

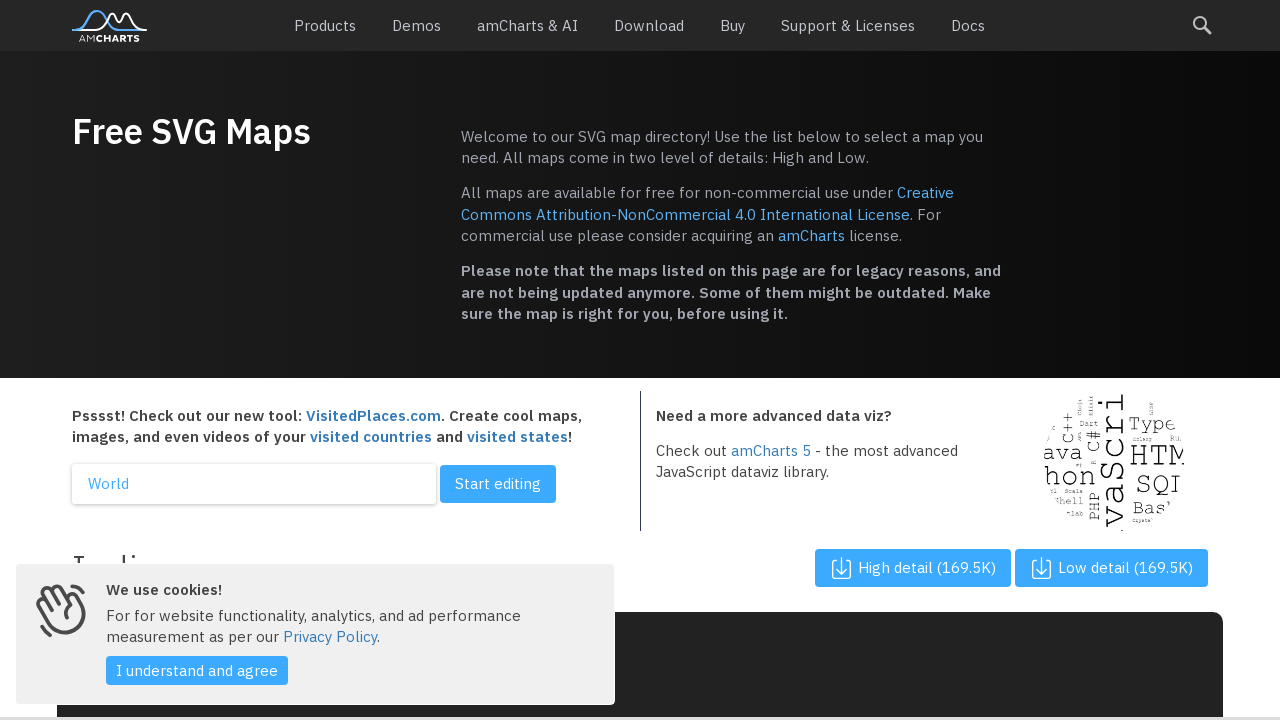